Navigates to Music category and clicks on "How Music Works" book cover to open its product page

Starting URL: http://books.toscrape.com

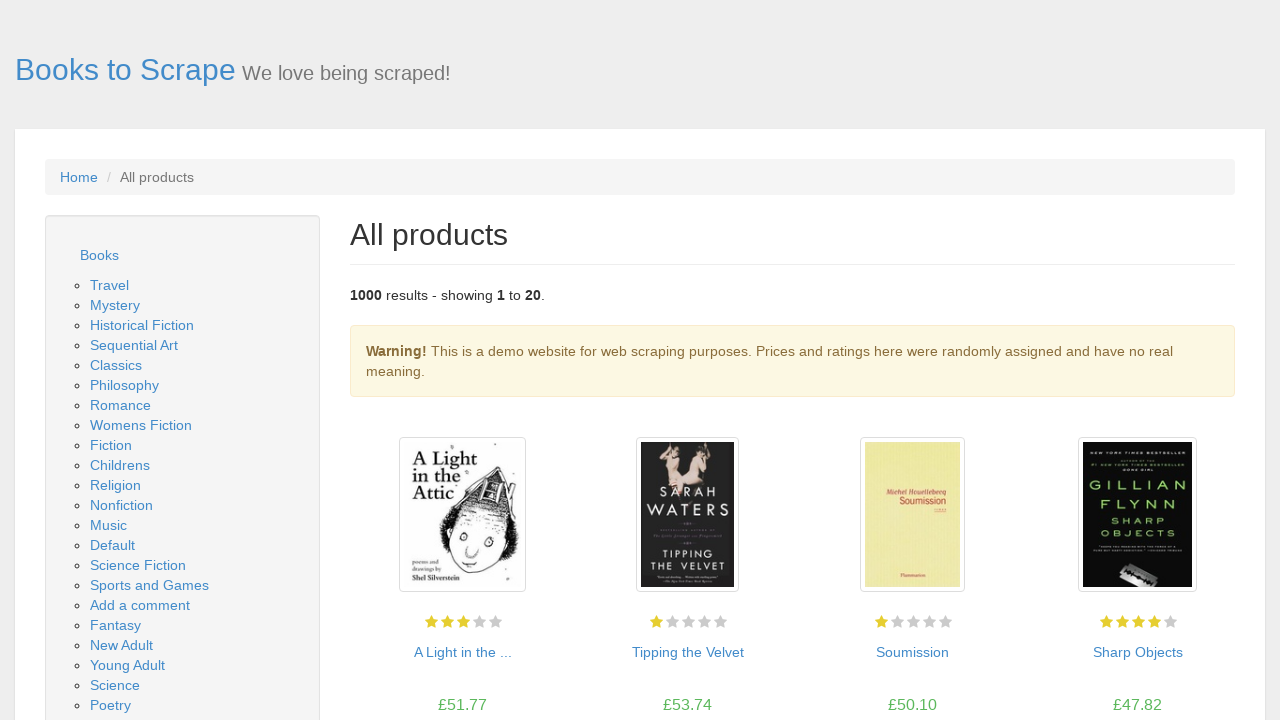

Waited for side categories to load
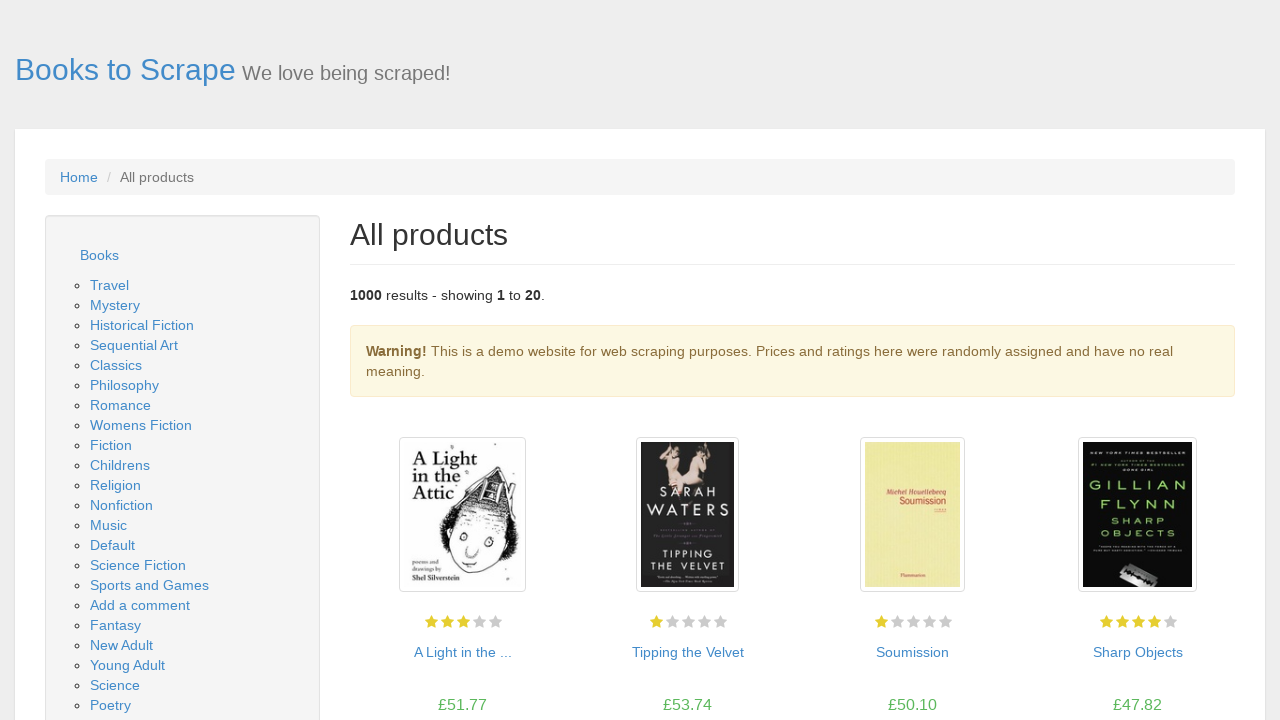

Clicked on Music category at (108, 525) on a:has-text('Music')
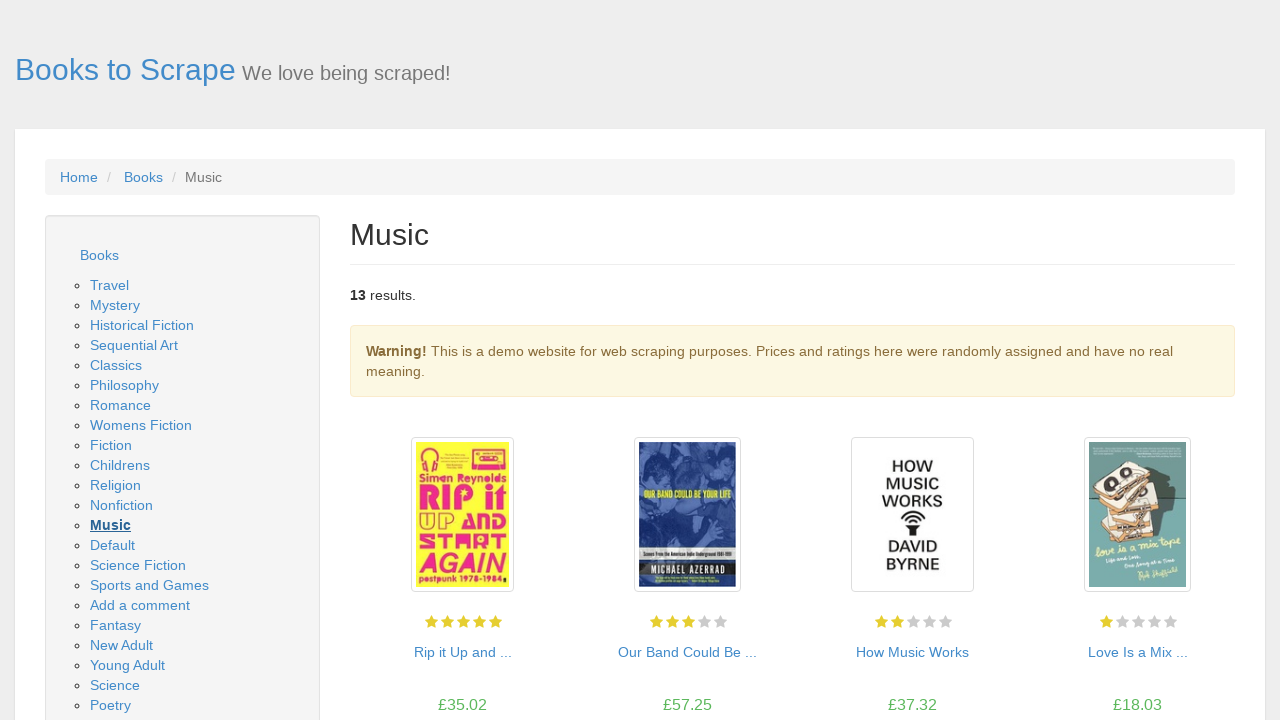

Waited for product pods to load
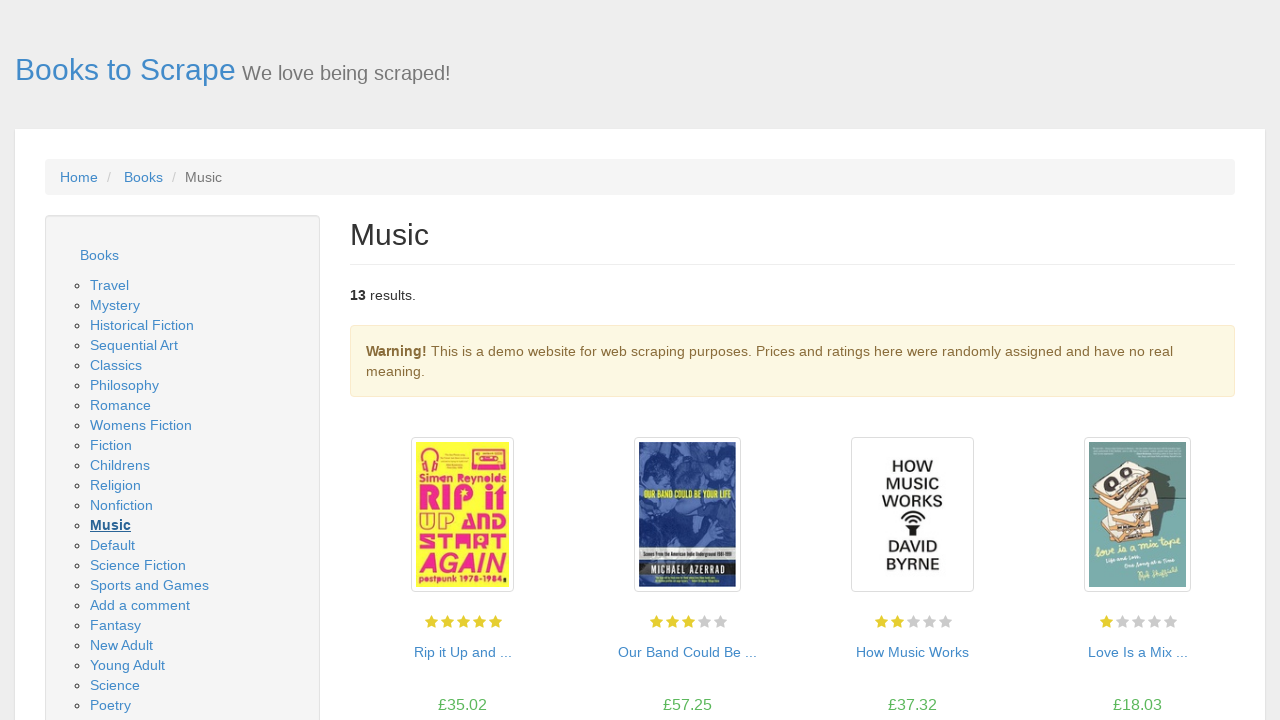

Retrieved all product pods from the page
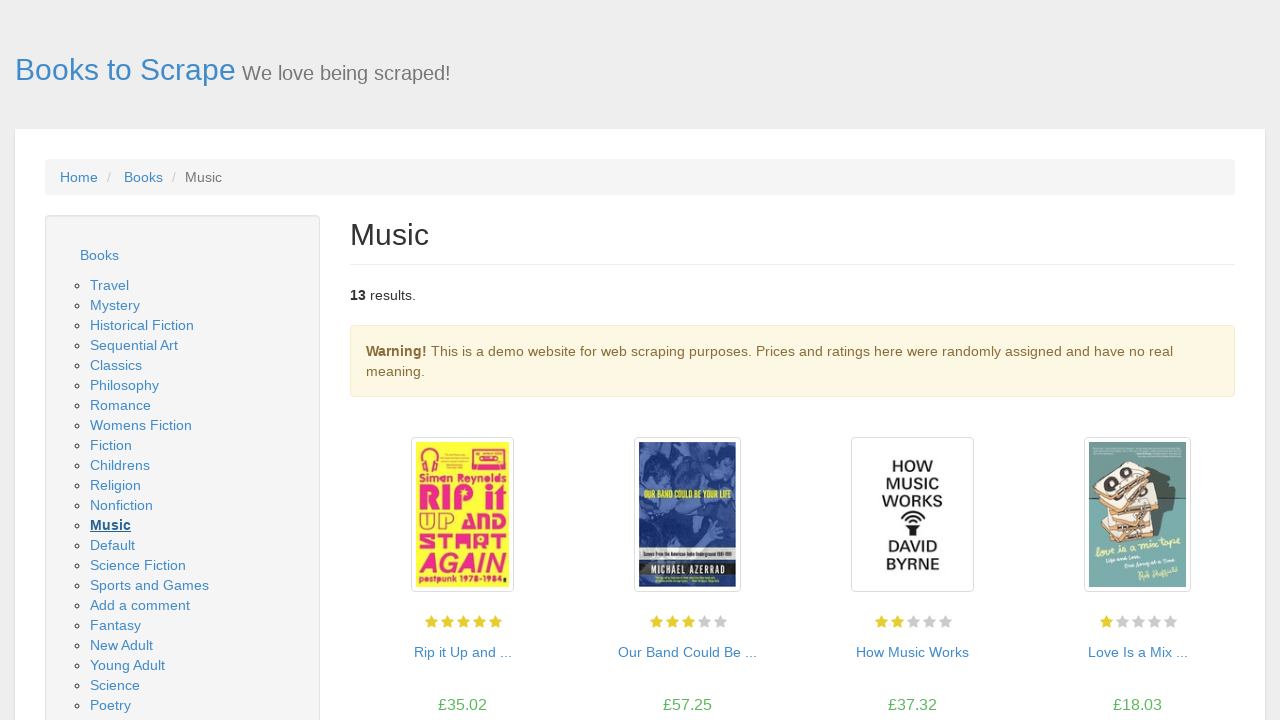

Clicked on 'How Music Works' book cover at (912, 515) on article.product_pod >> nth=2 >> div.image_container a img
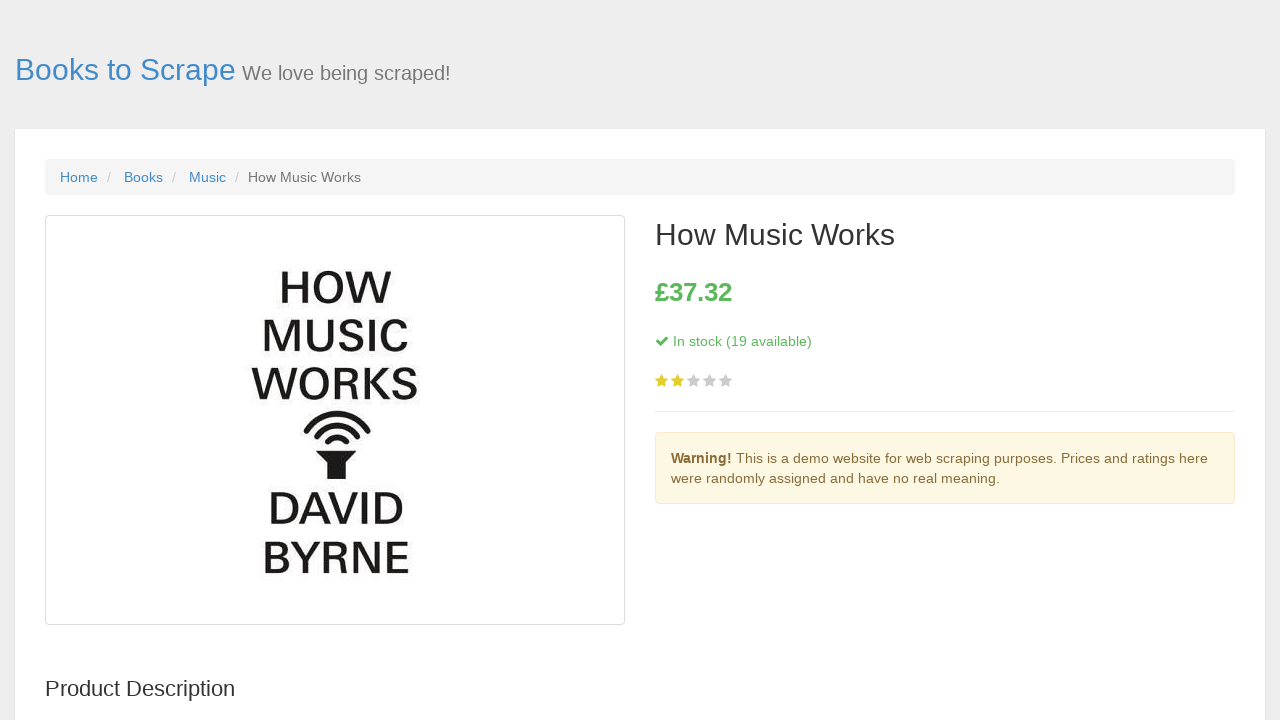

Verified that product page URL loaded correctly for 'How Music Works'
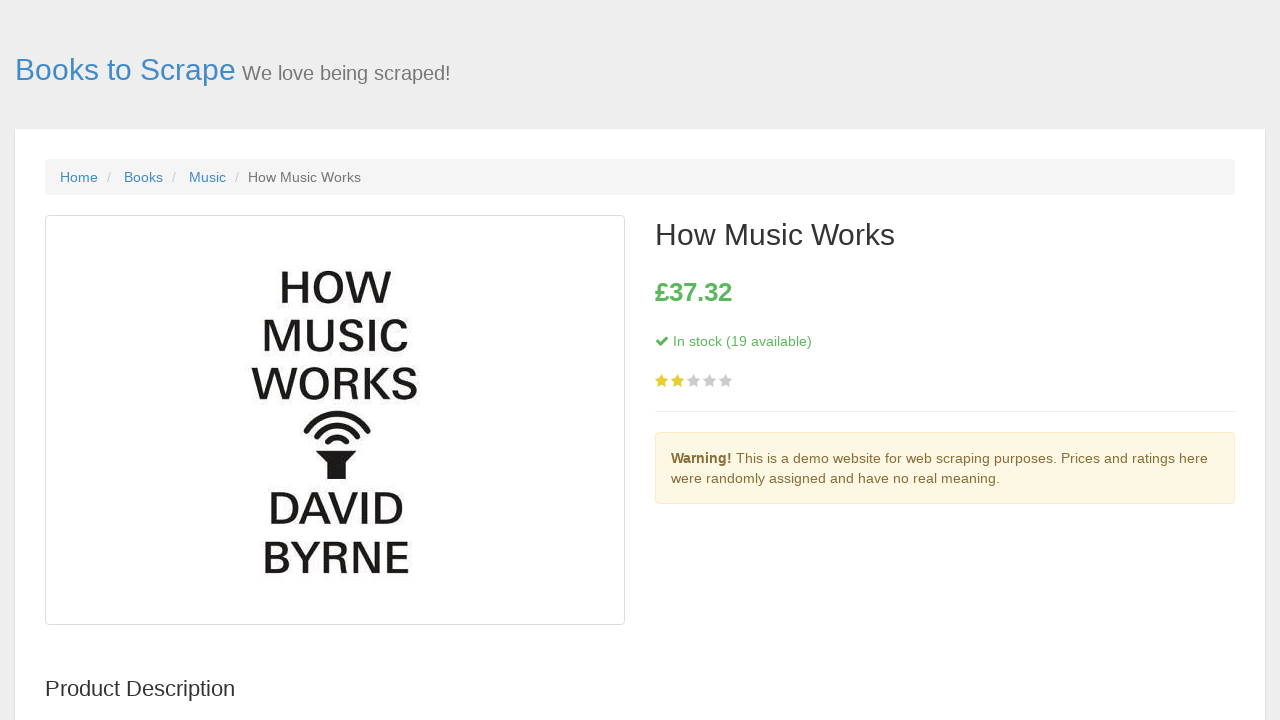

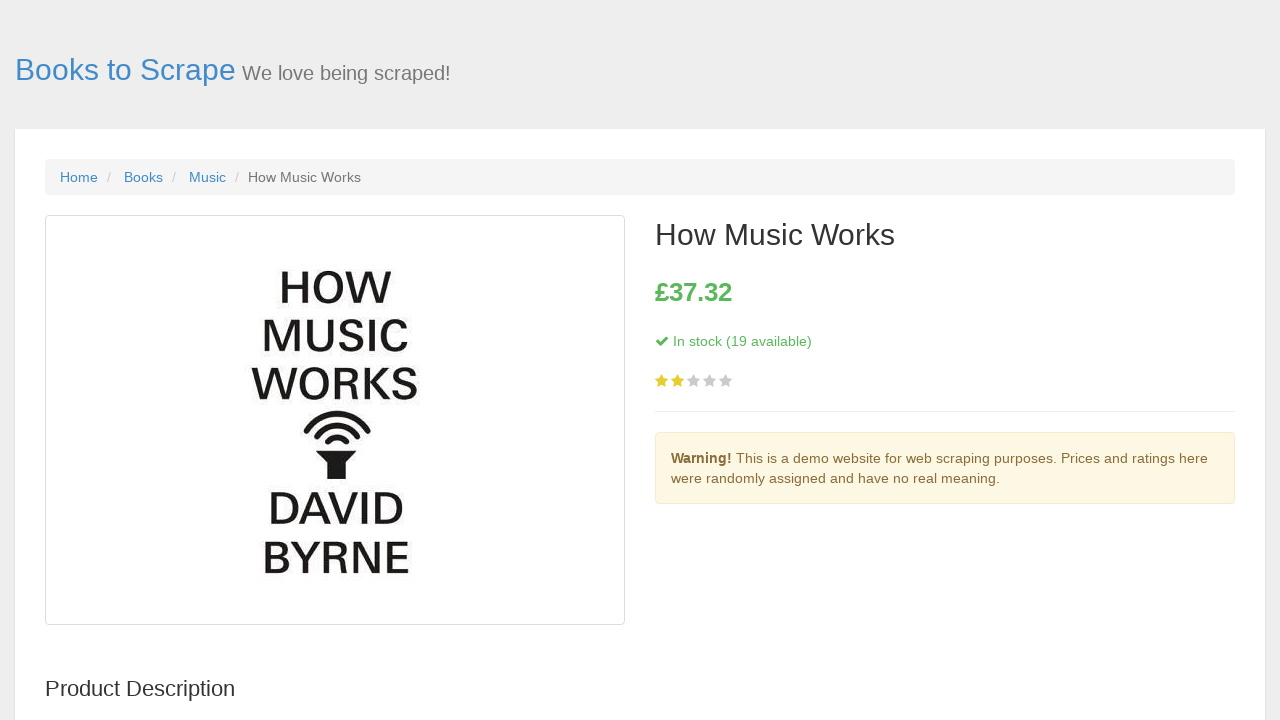